Tests browser navigation functionality by clicking links and using navigation commands (back, forward, refresh) on the-internet.herokuapp.com demo site

Starting URL: https://the-internet.herokuapp.com/

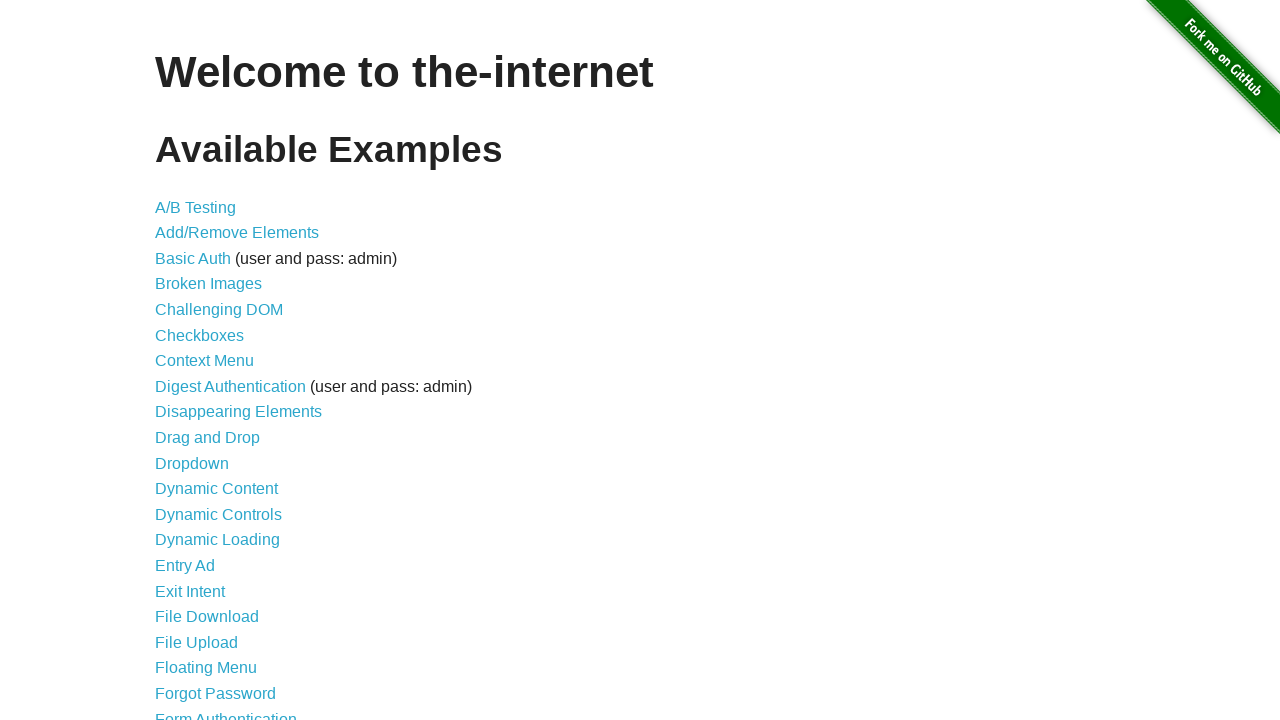

Clicked on A/B Testing link to navigate to another page at (196, 207) on a:text('A/B Testing')
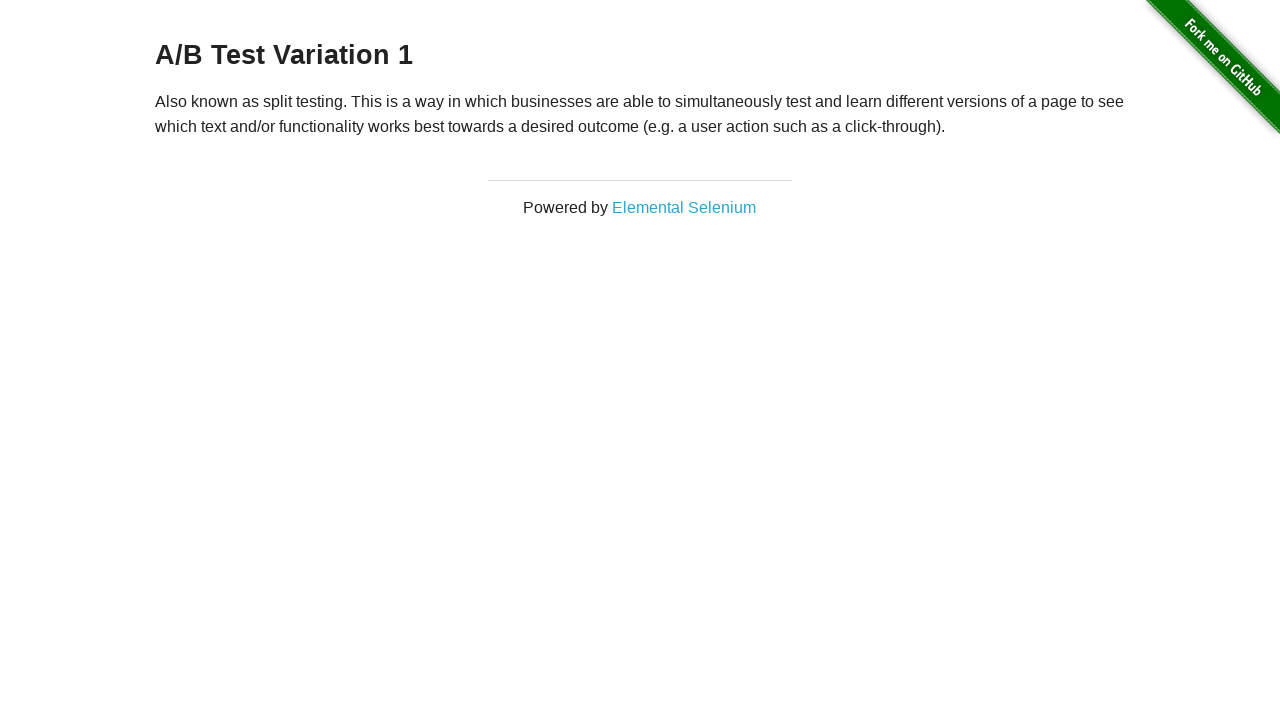

Navigated back to main page using browser back button
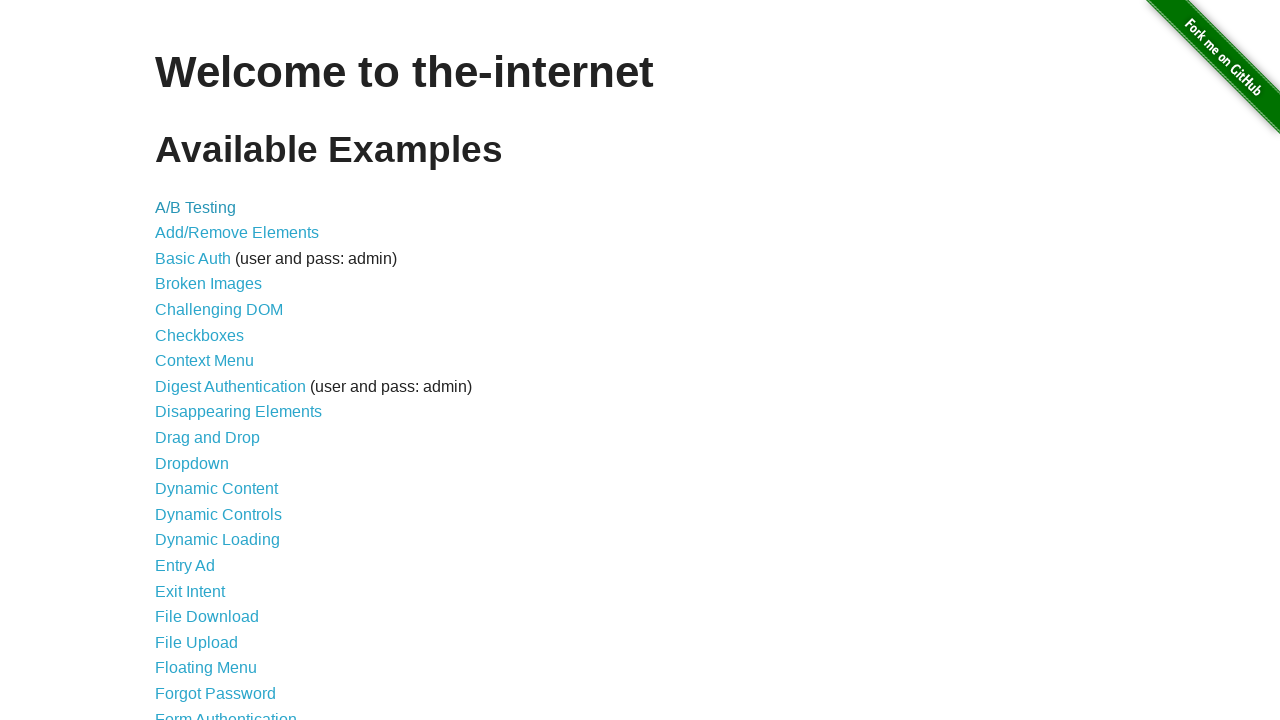

Navigated forward to A/B Testing page using browser forward button
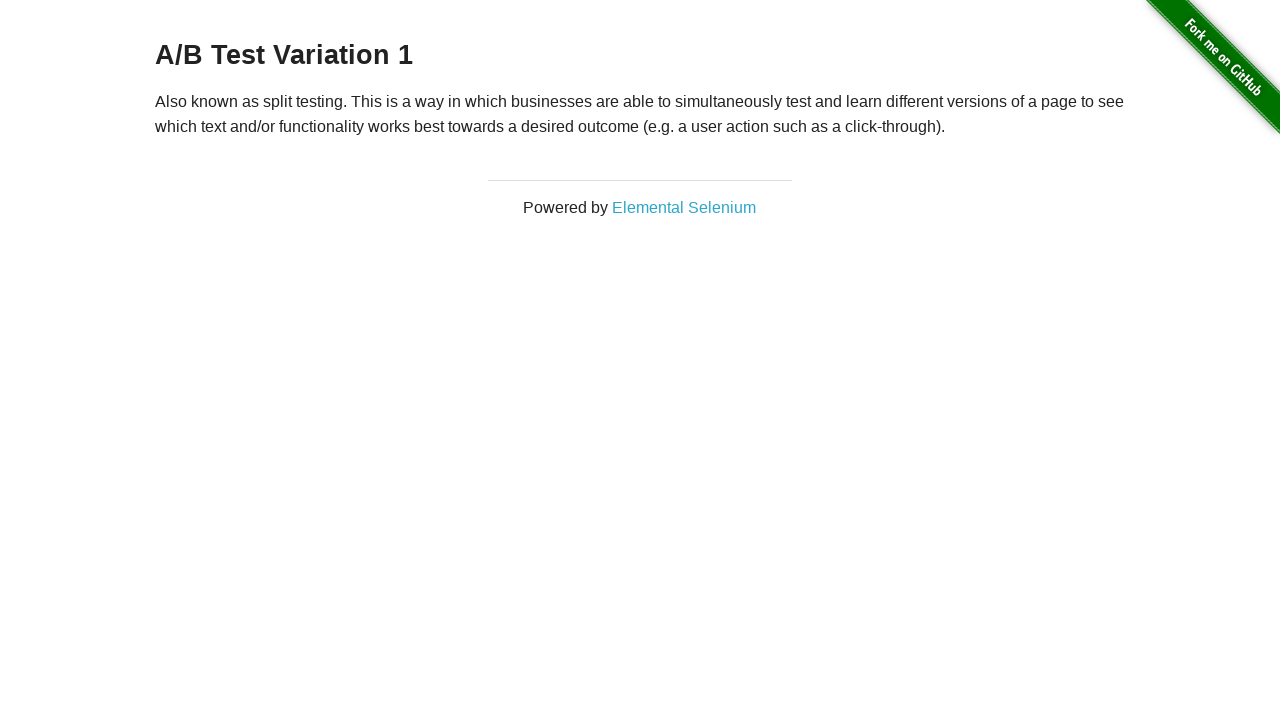

Refreshed the current A/B Testing page
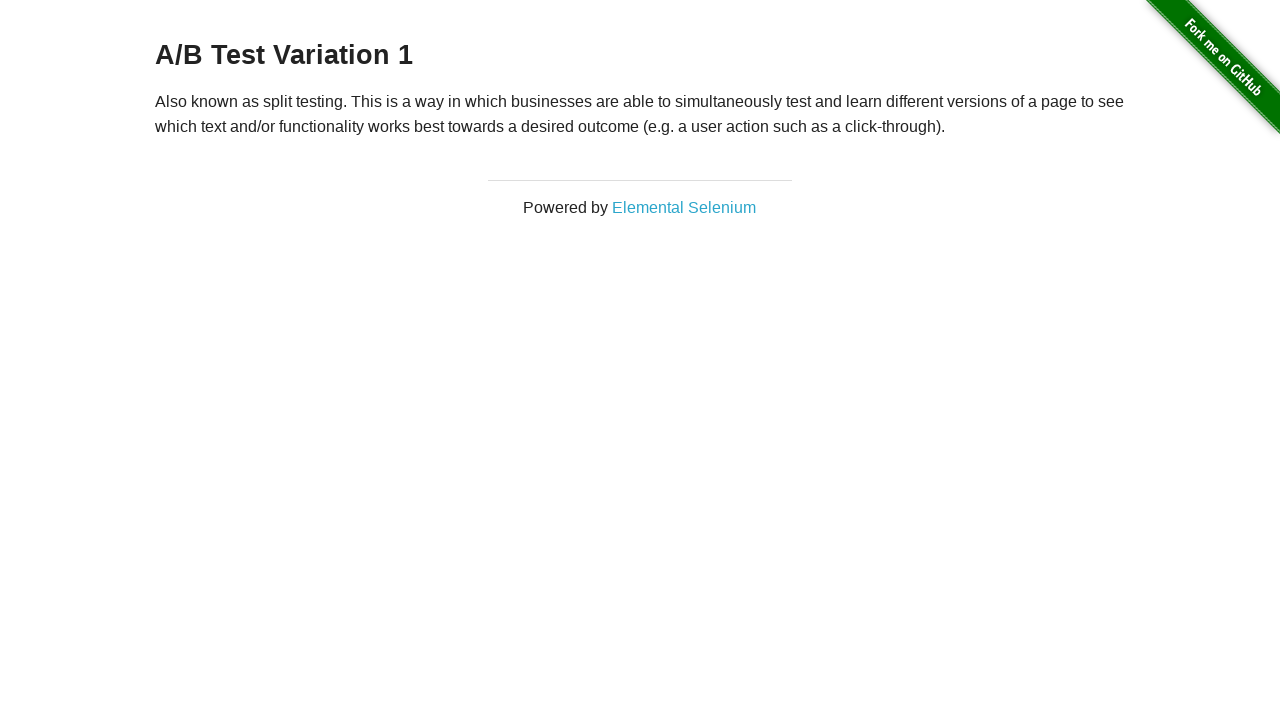

Navigated back to main page using browser back button
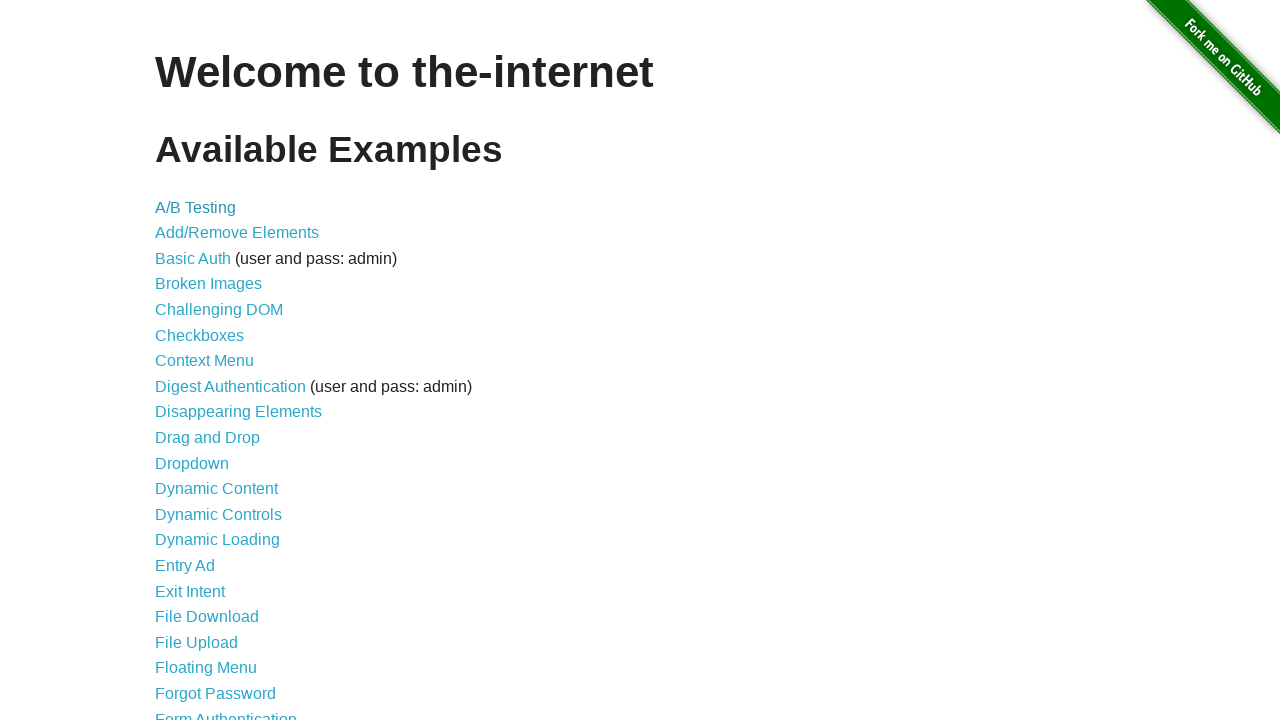

Clicked on Checkboxes link to navigate to another page at (200, 335) on a:text('Checkboxes')
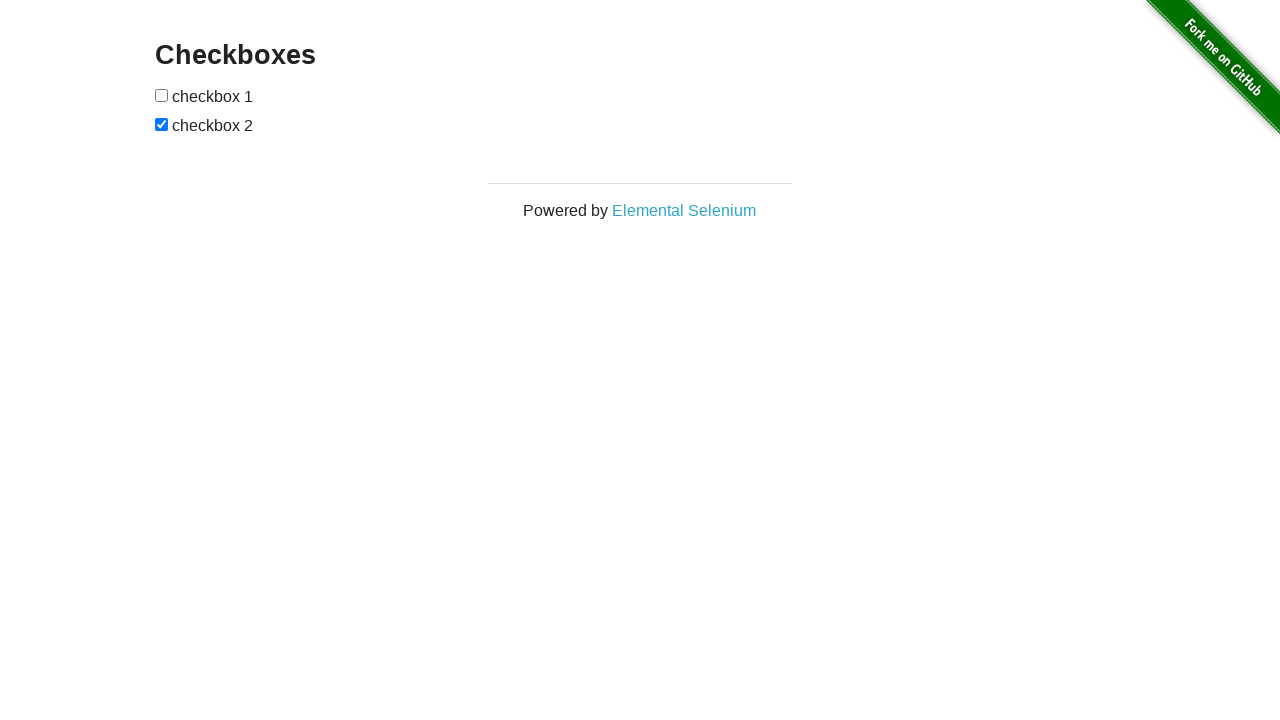

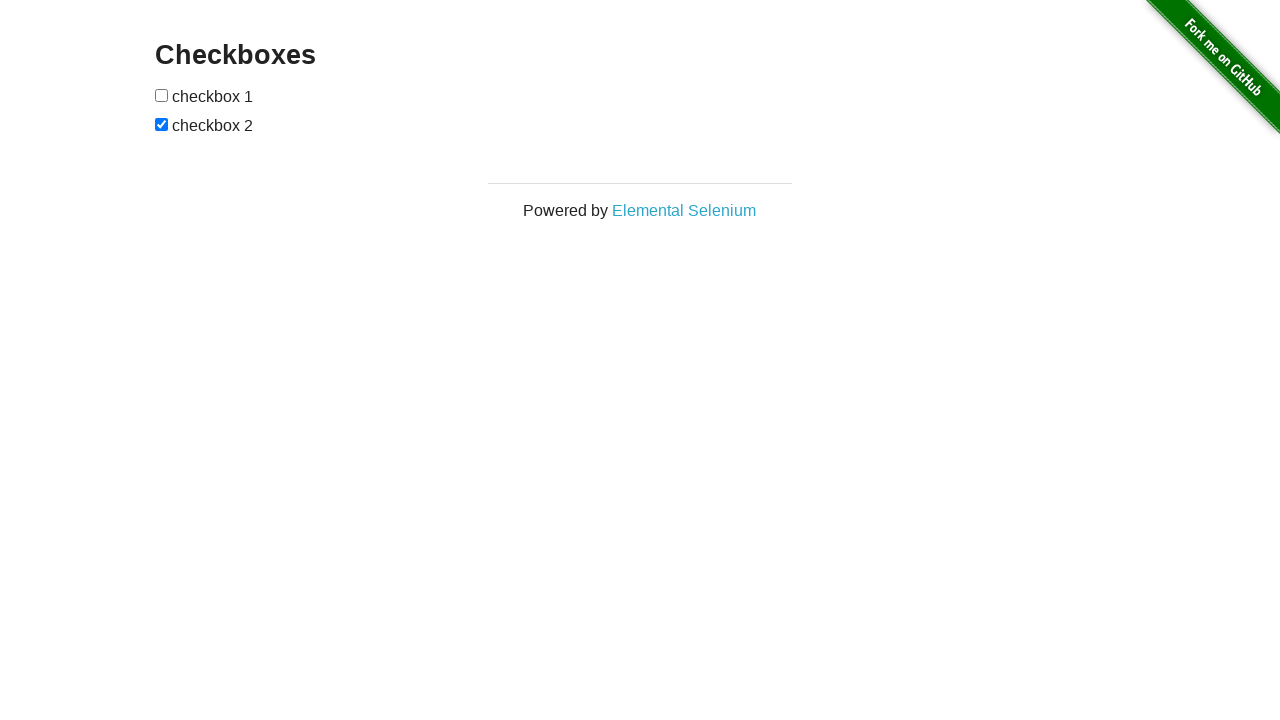